Navigates to the DemoBlaze e-commerce website and verifies that a product link for 'Samsung galaxy s6' is visible on the page.

Starting URL: https://www.demoblaze.com/

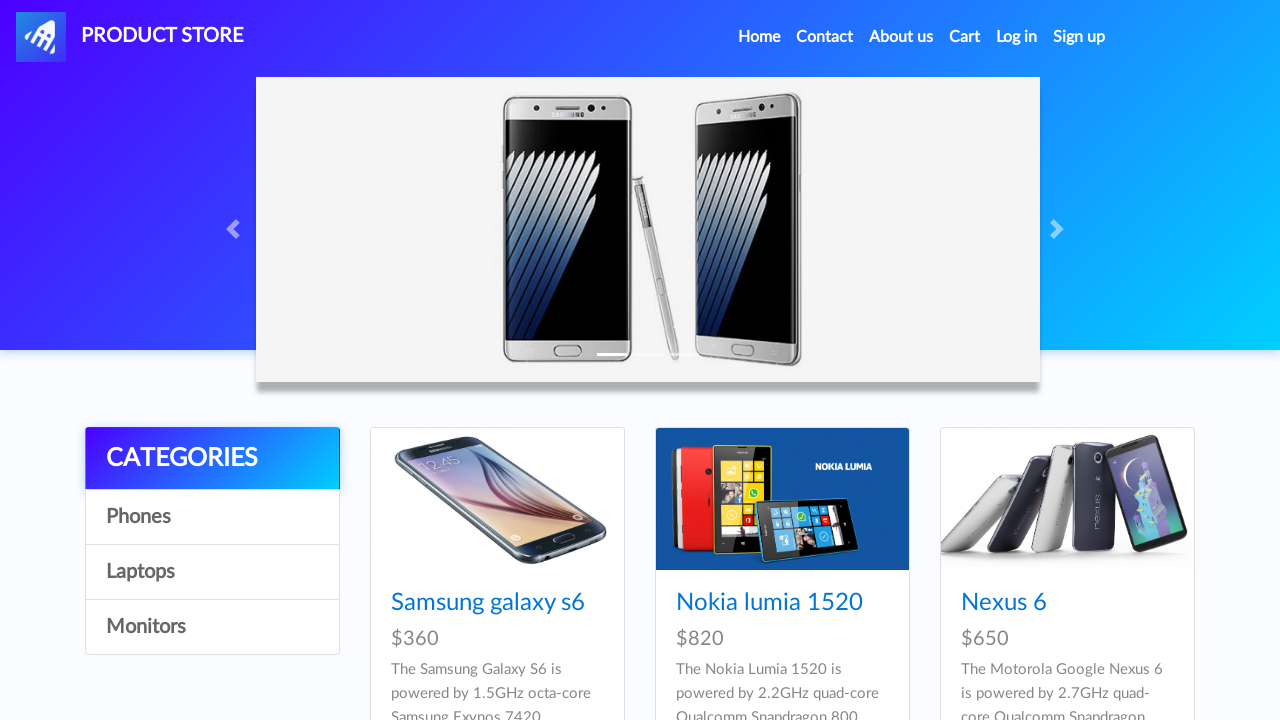

Waited for Samsung galaxy s6 product link to load
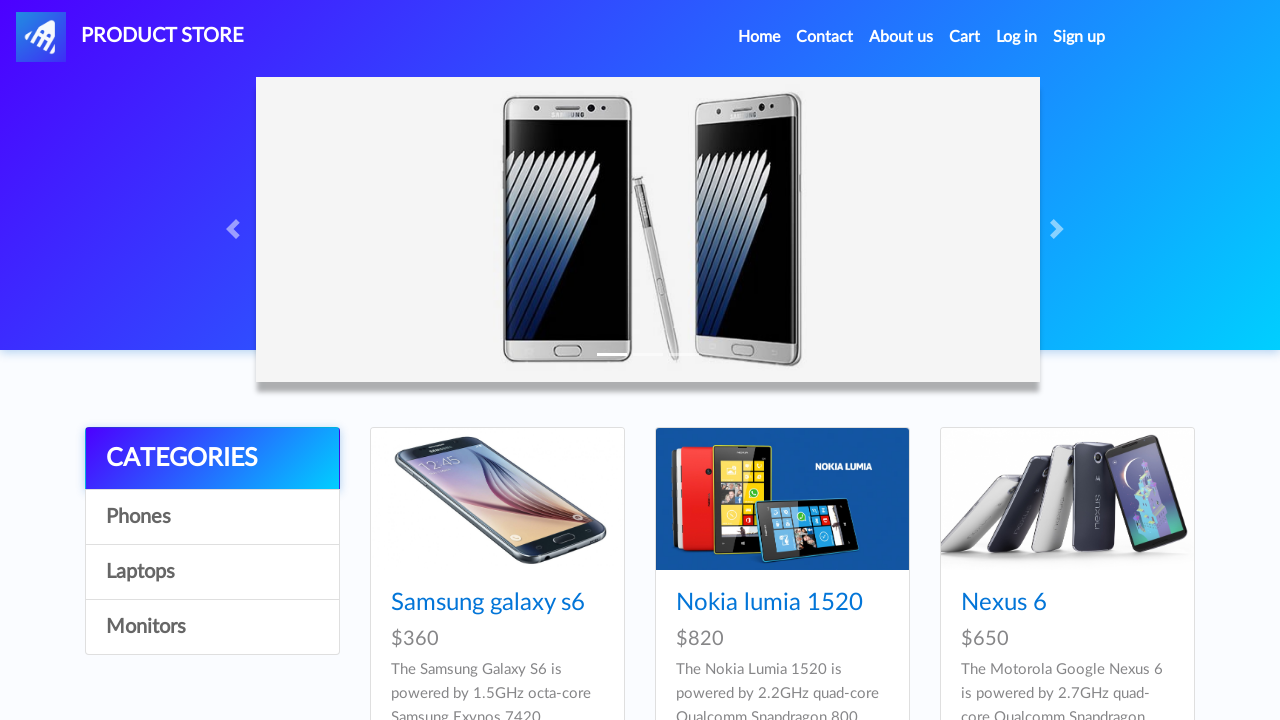

Verified Samsung galaxy s6 product link is visible on the page
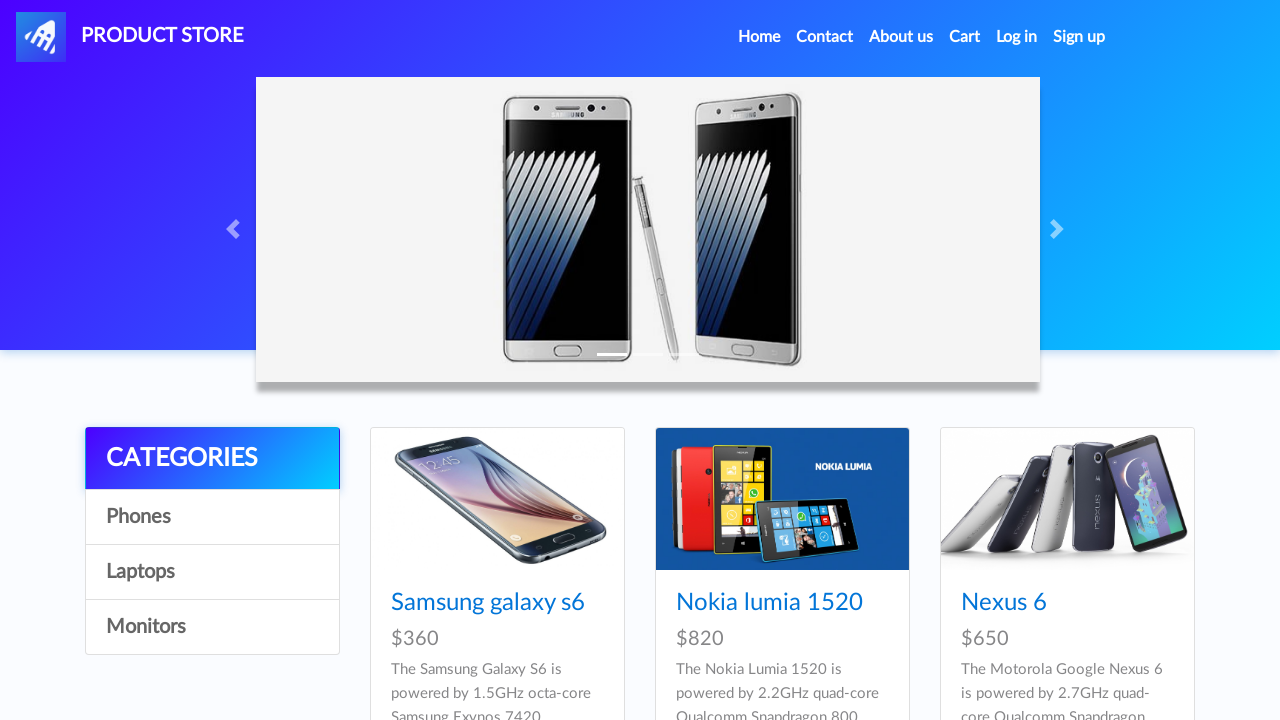

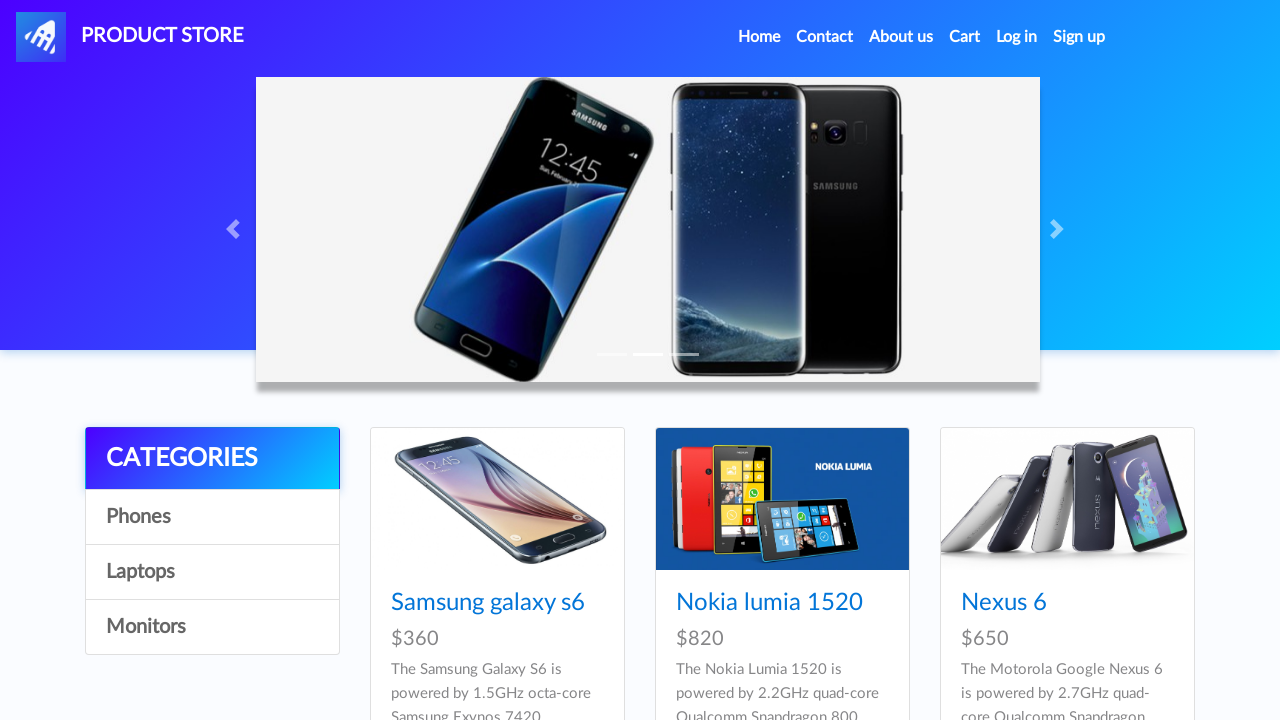